Tests the autocomplete search functionality on OYO Rooms website by typing a search query and hovering over location suggestions in the dropdown.

Starting URL: https://www.oyorooms.com/

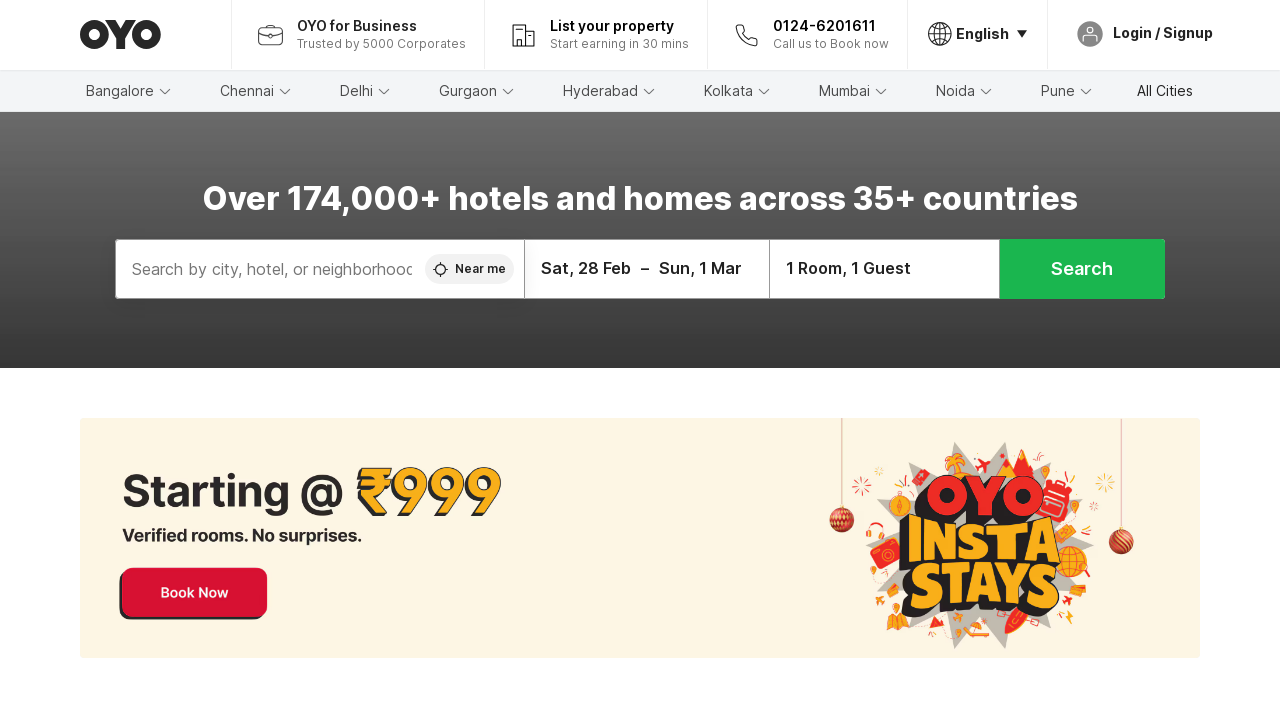

Filled autocomplete search field with 'mysore' on #autoComplete__home
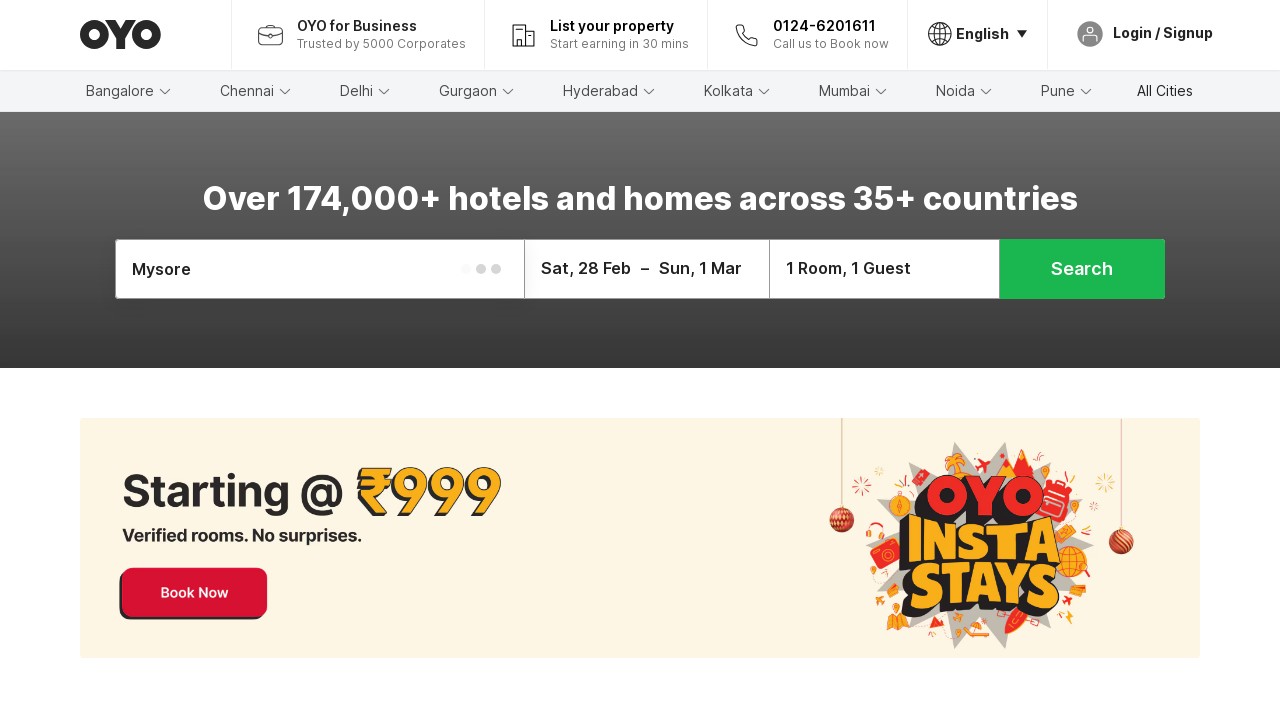

Autocomplete suggestions appeared with Indonesia option visible
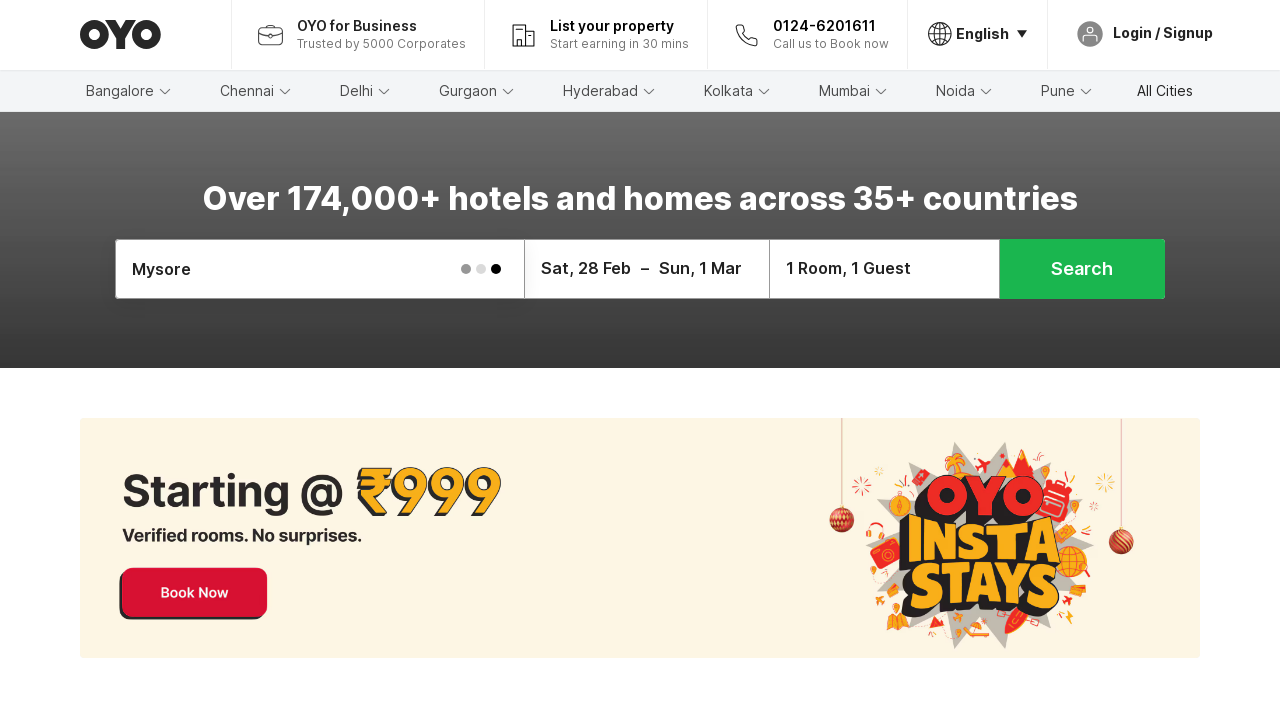

Hovered over Indonesia location suggestion at (706, 361) on xpath=//span[text()='Indonesia']
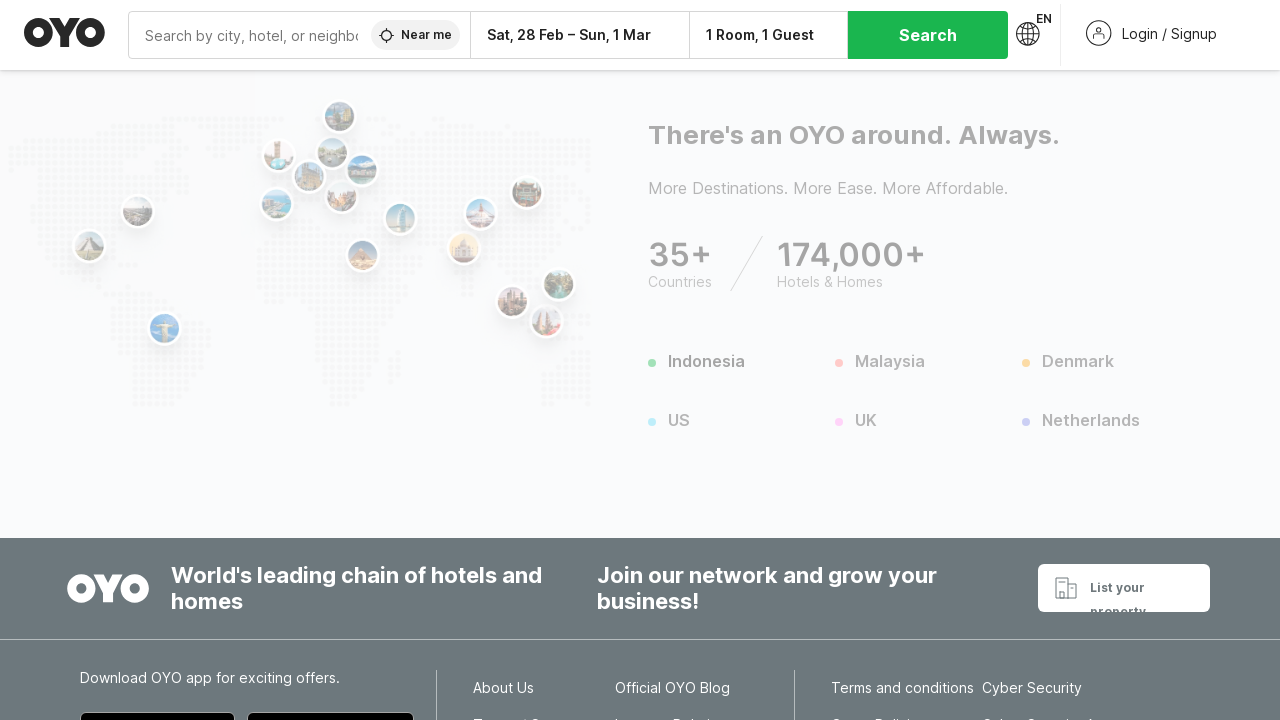

Hyderabad link became visible in dropdown
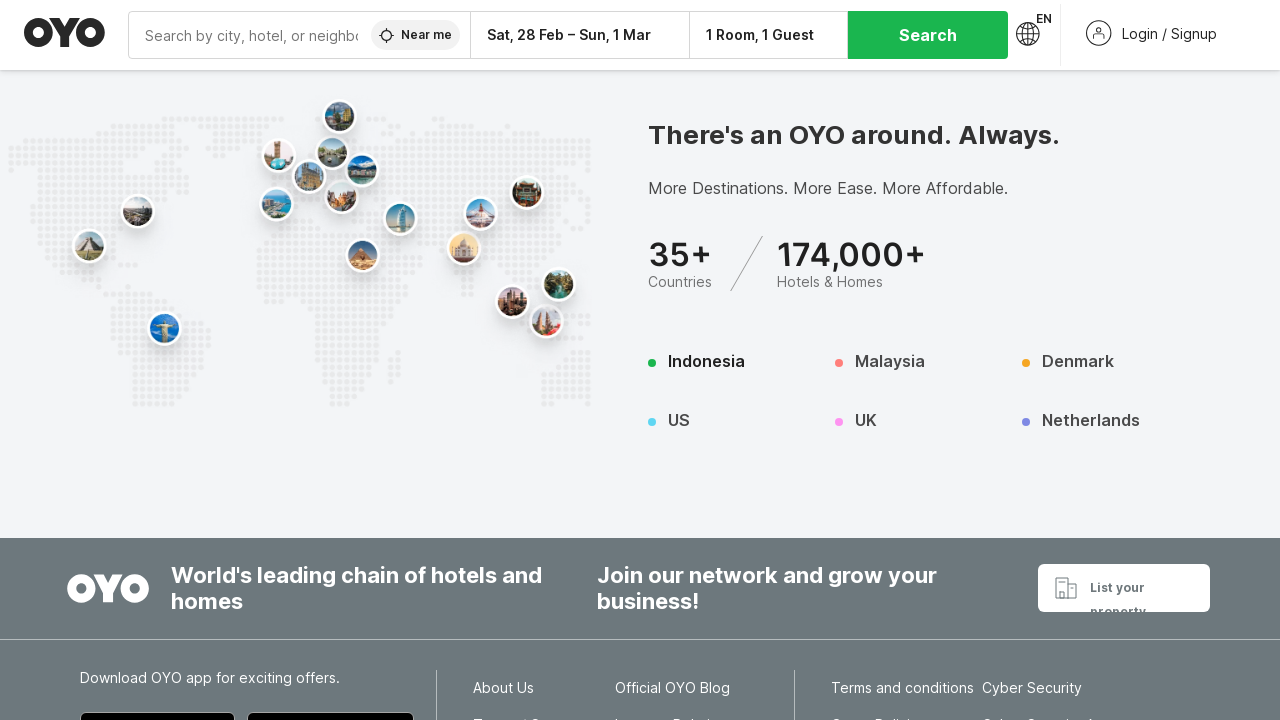

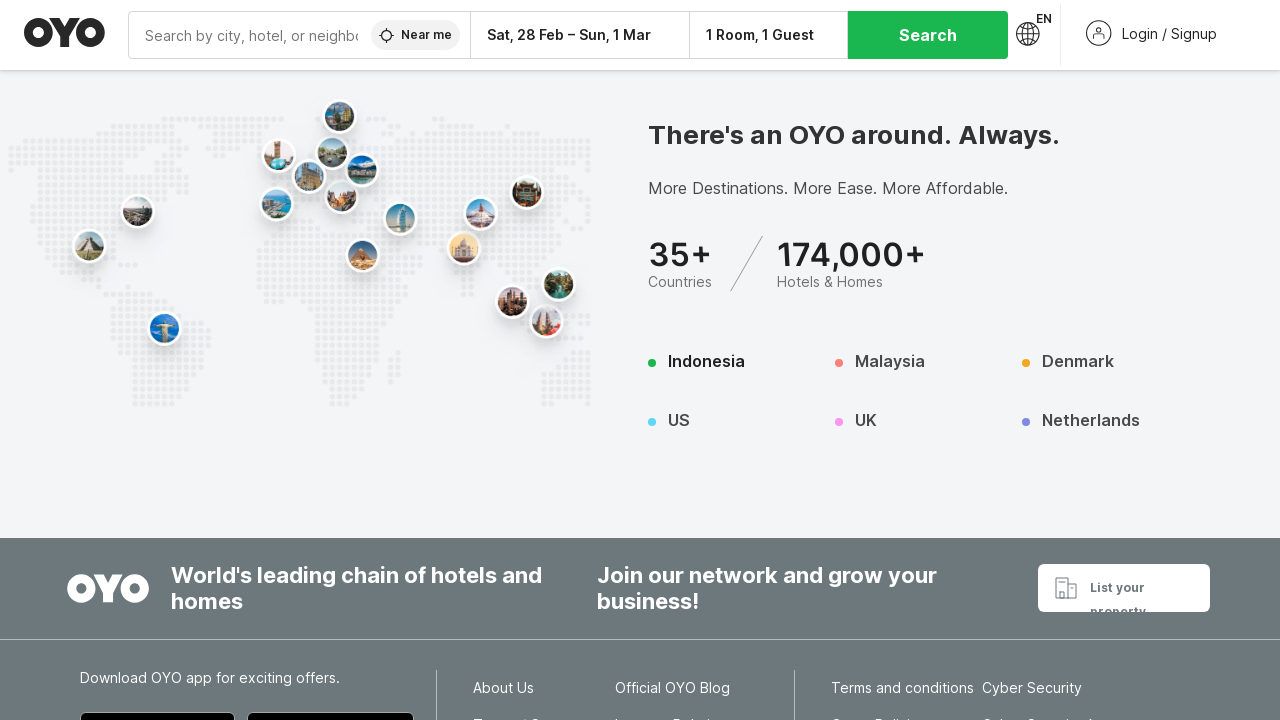